Tests handling of two browser windows by clicking a link that opens a new window, then switching to the new window and verifying the page title changed

Starting URL: https://the-internet.herokuapp.com/windows

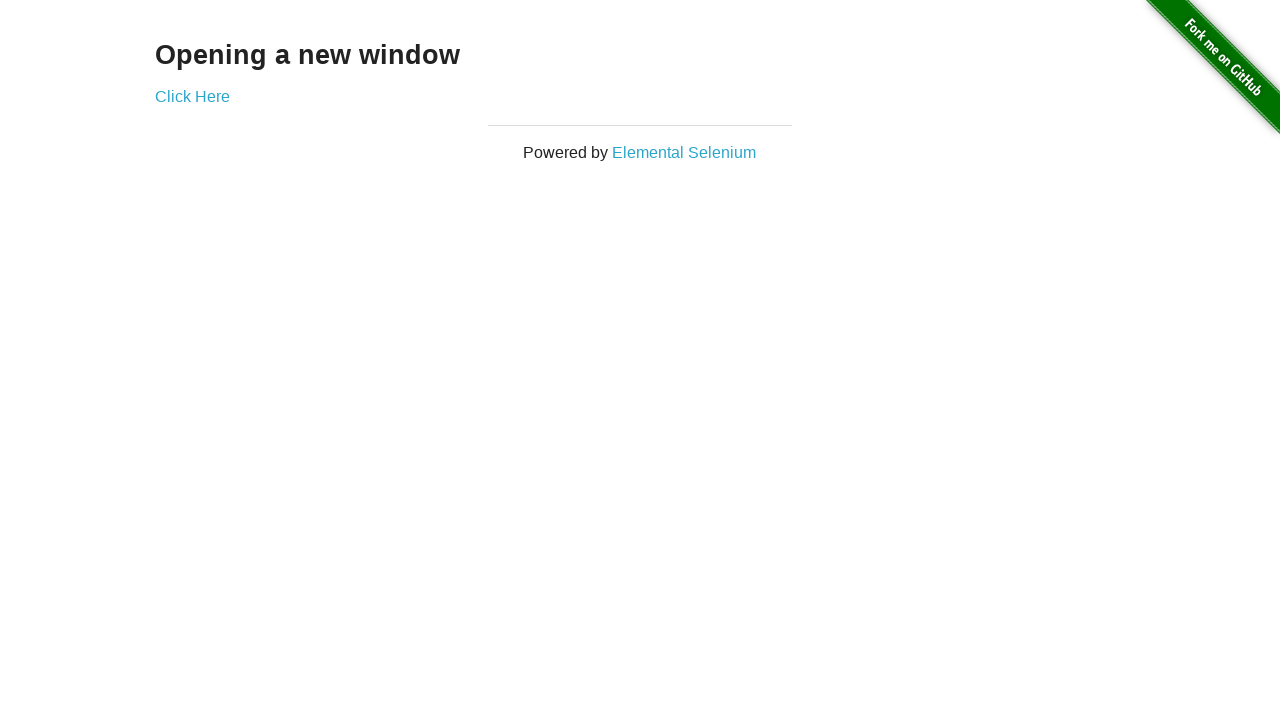

Retrieved original page title
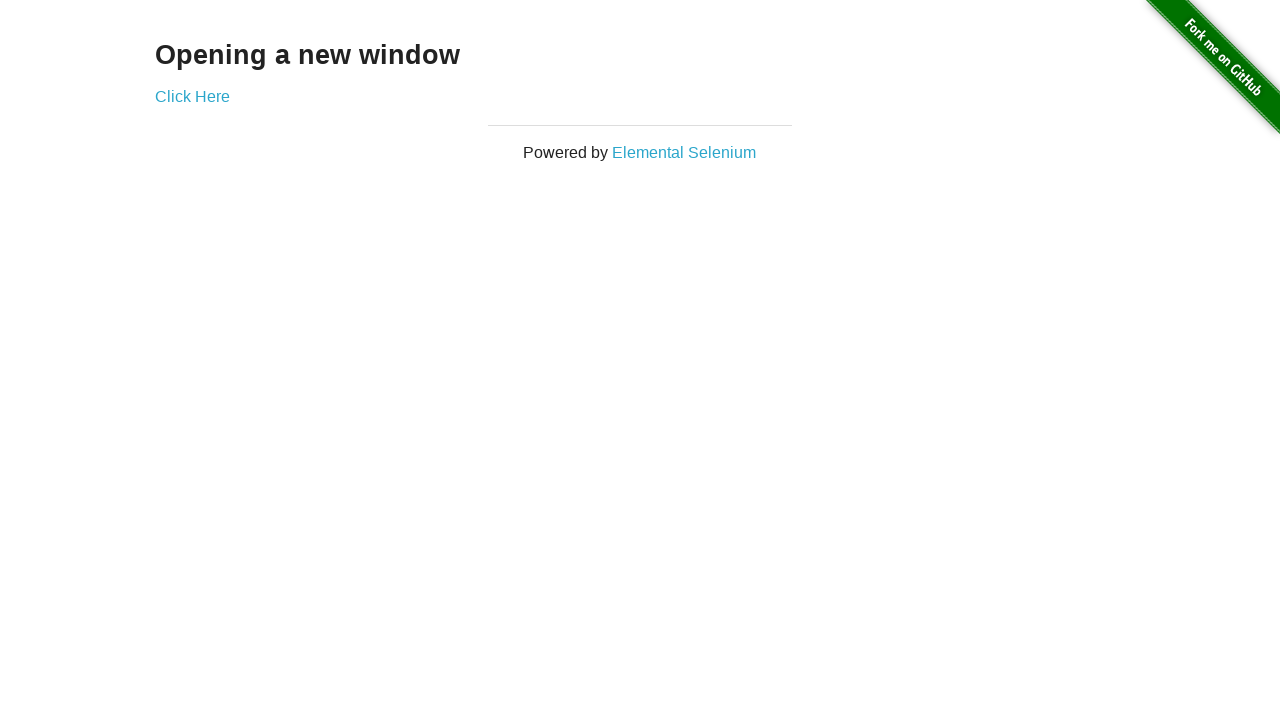

Clicked 'Click Here' link to open new window at (192, 96) on text=Click Here
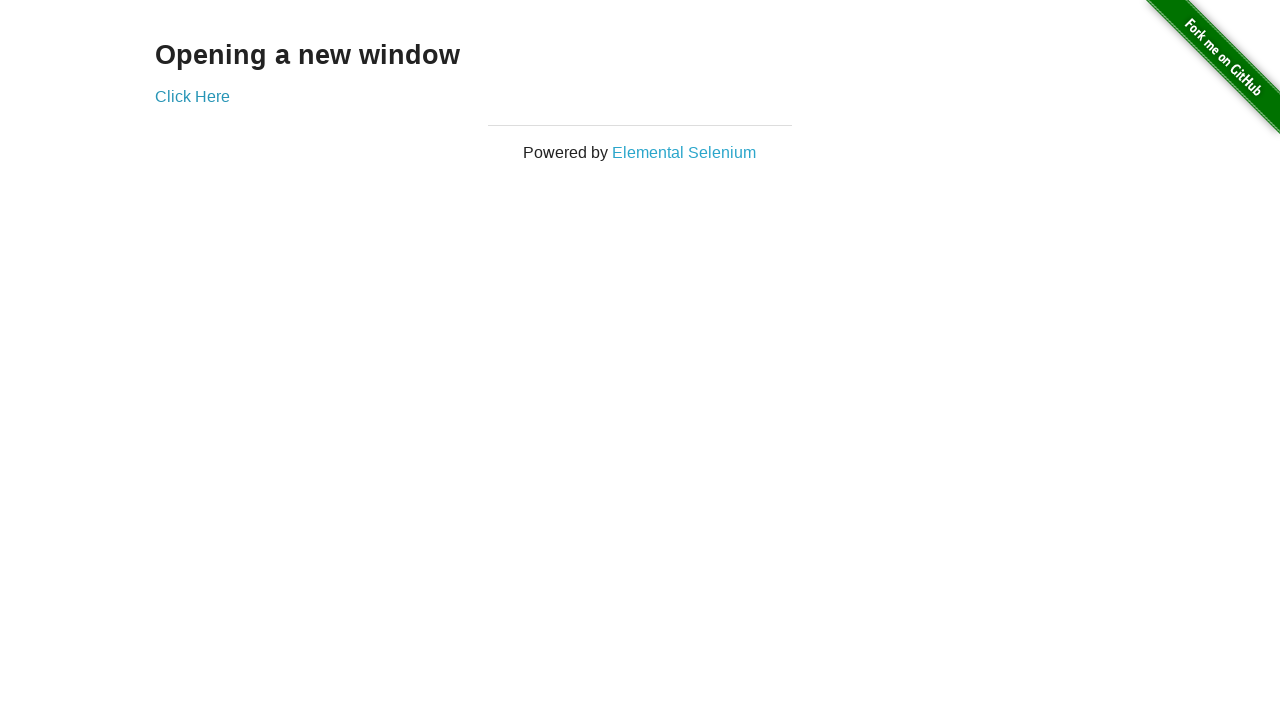

New window opened and captured
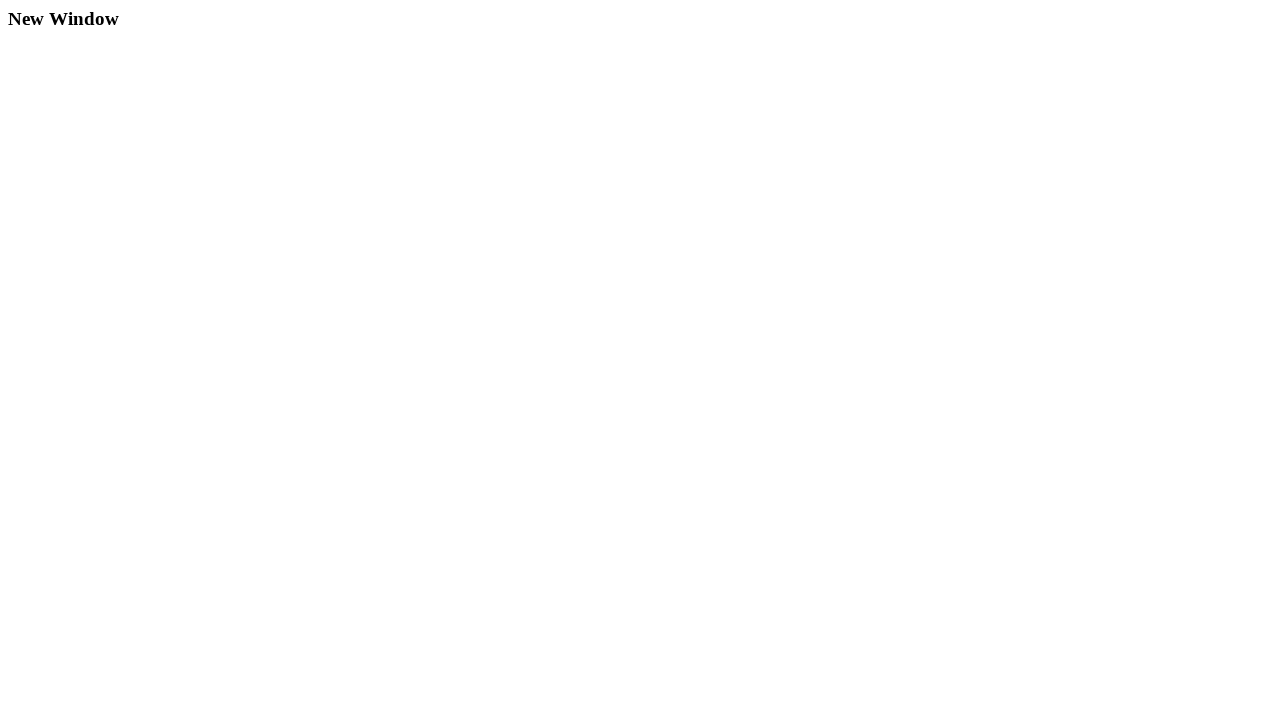

New window page loaded completely
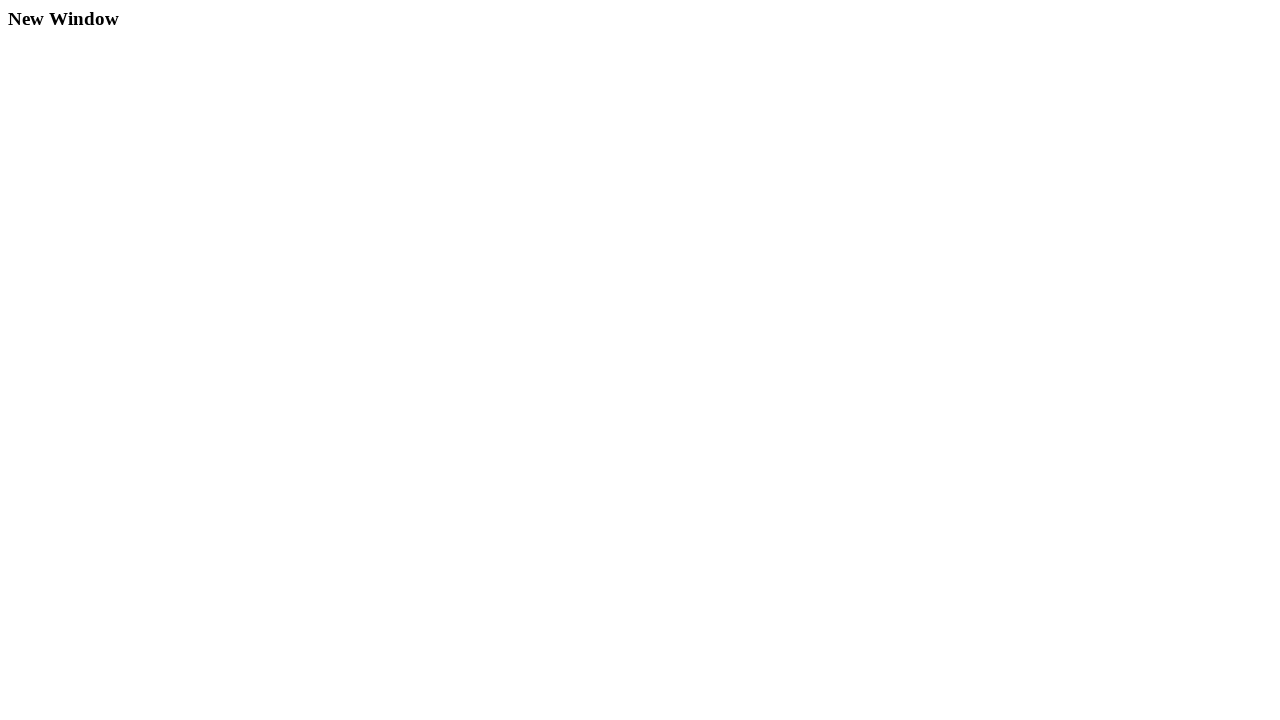

Retrieved new window page title
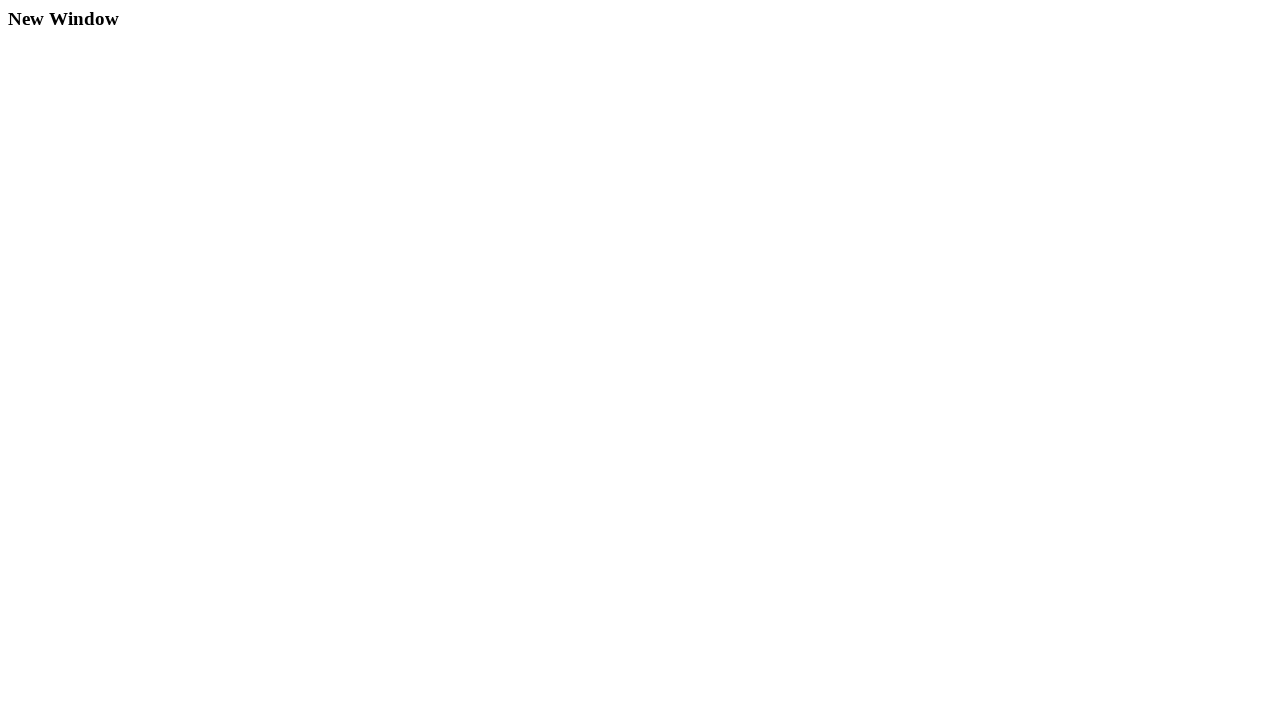

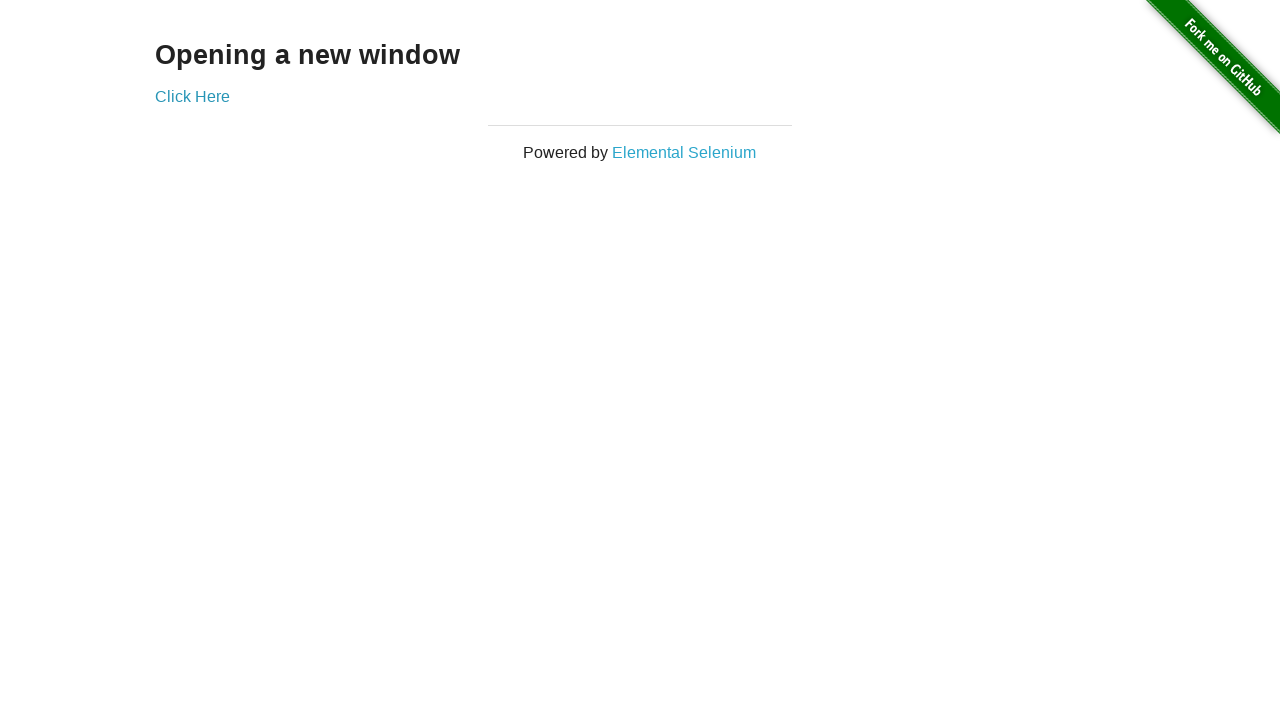